Tests JavaScript alert functionality by clicking the first alert button, verifying the alert text, and accepting the alert

Starting URL: https://the-internet.herokuapp.com/javascript_alerts

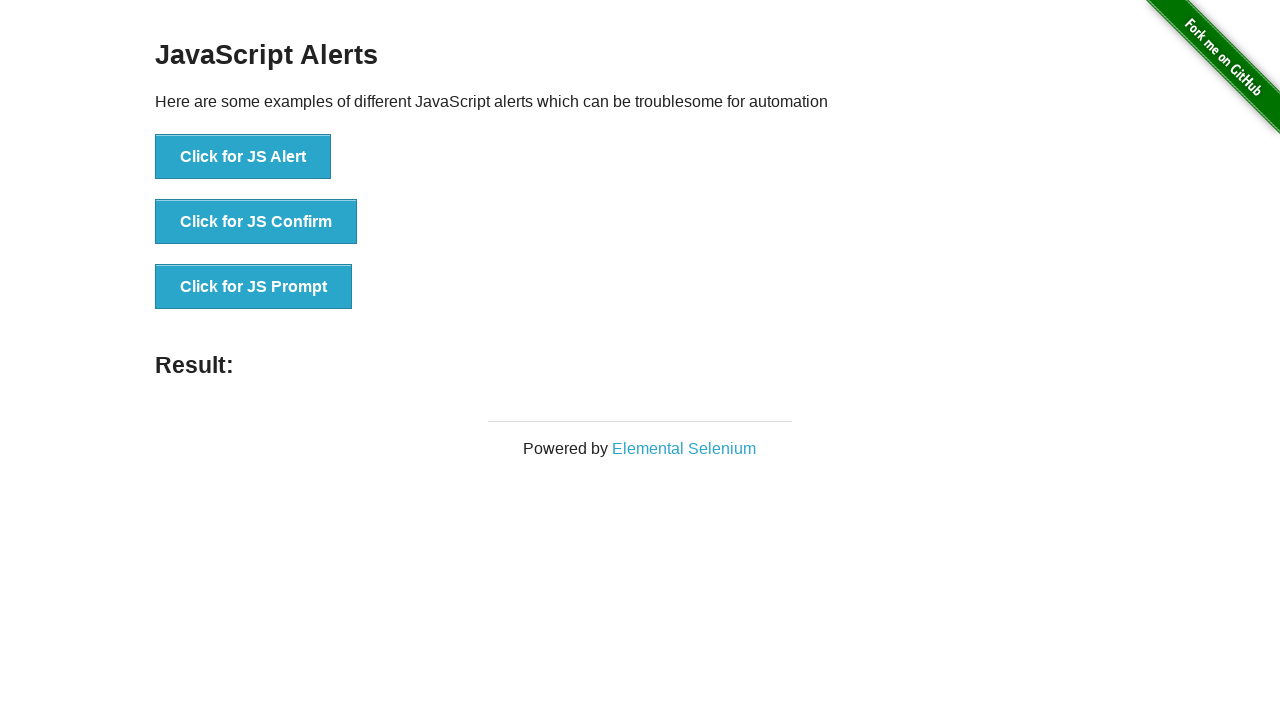

Clicked the first alert button at (243, 157) on button[onclick='jsAlert()']
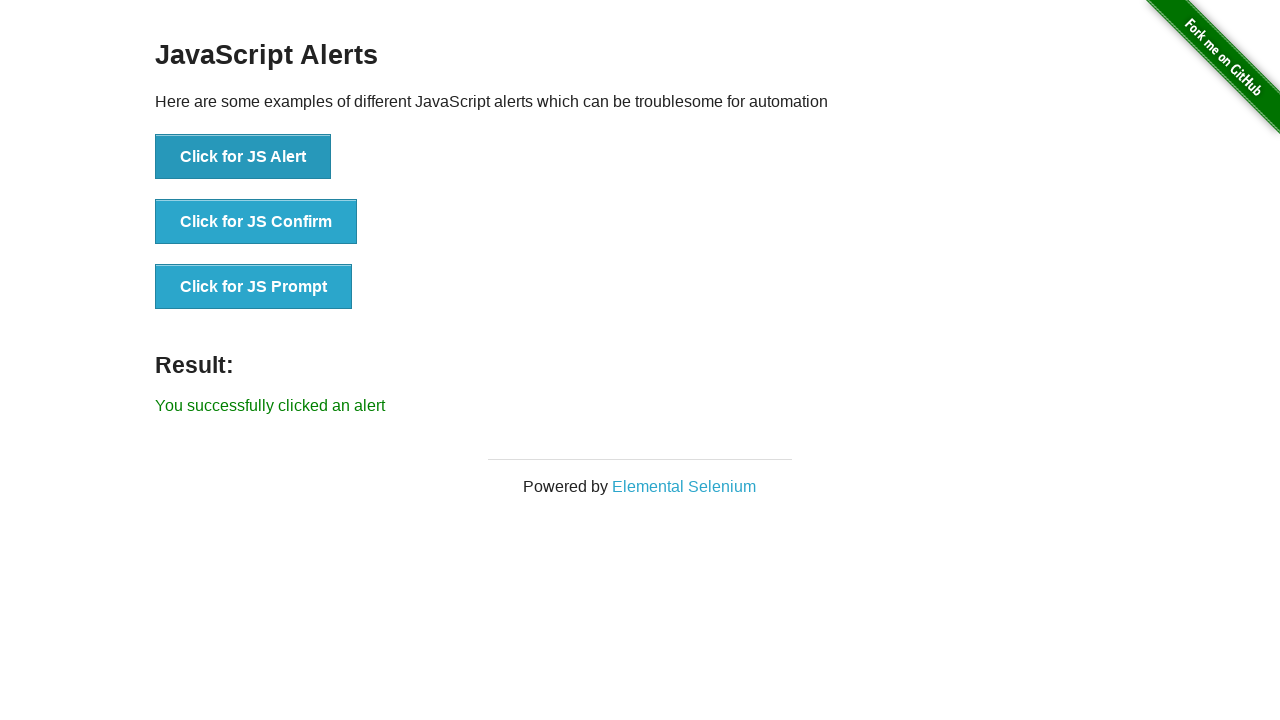

Set up dialog handler to accept alerts
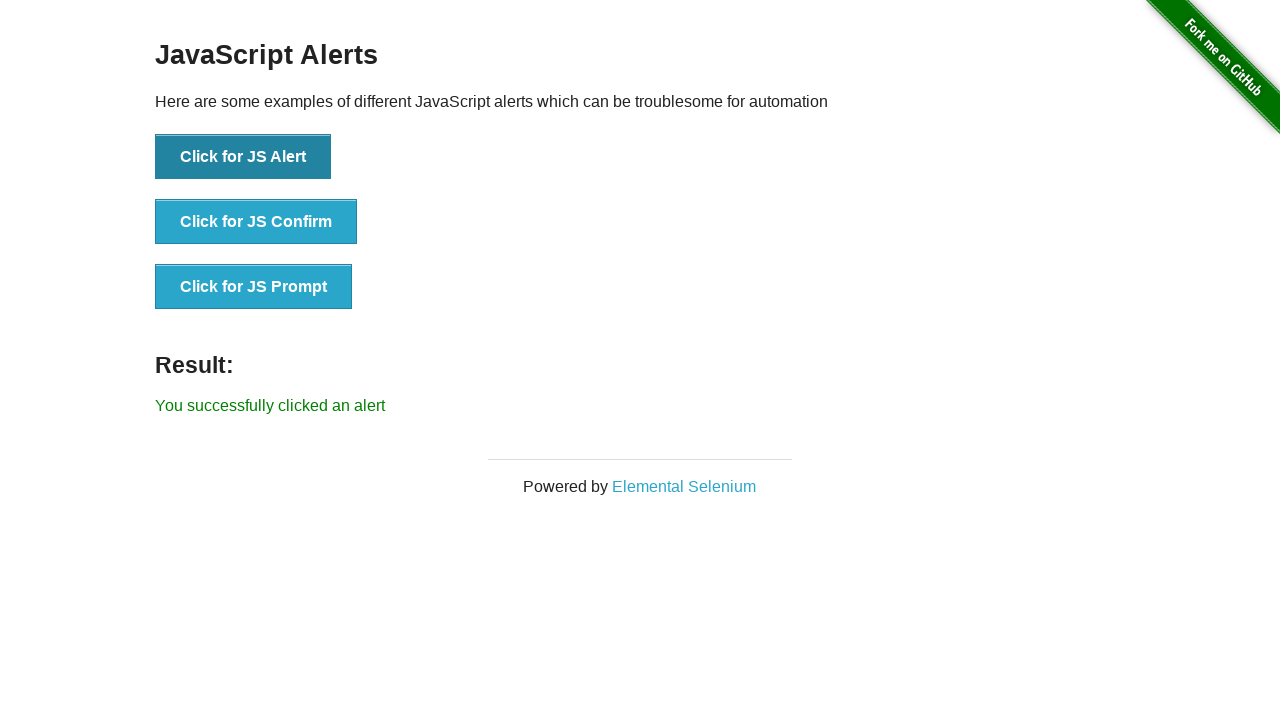

Clicked the first alert button again to trigger alert at (243, 157) on button[onclick='jsAlert()']
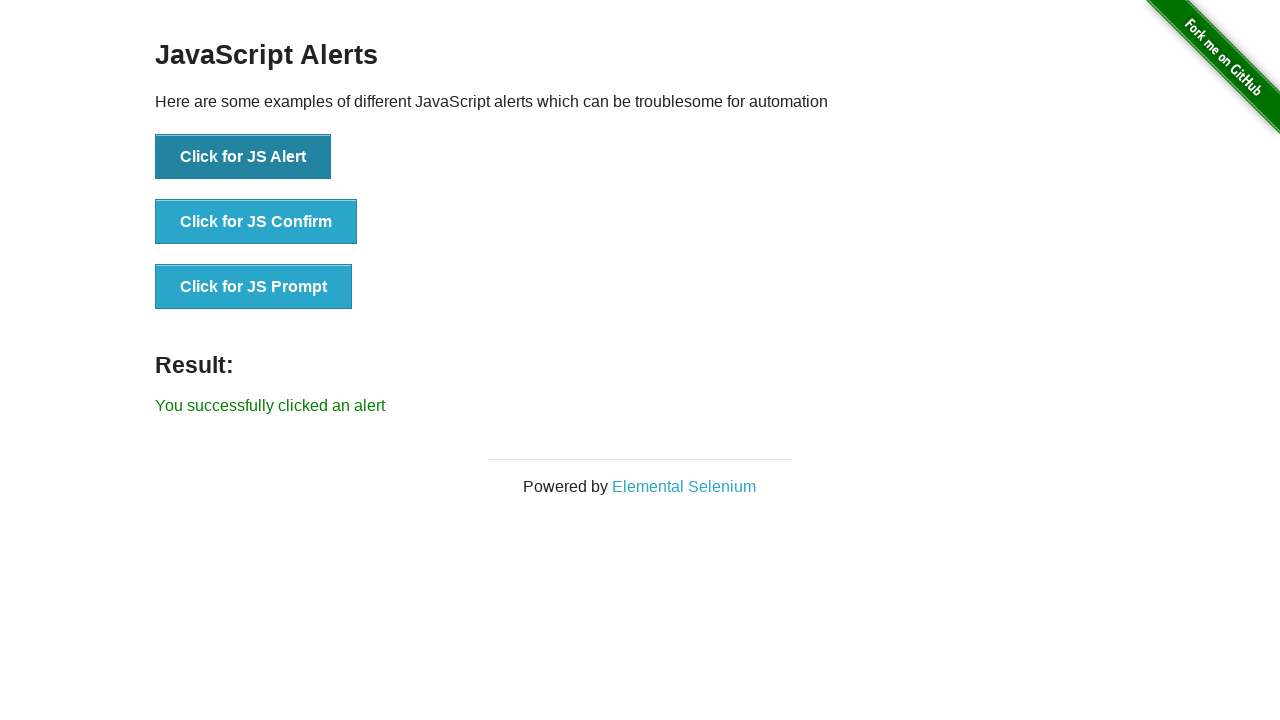

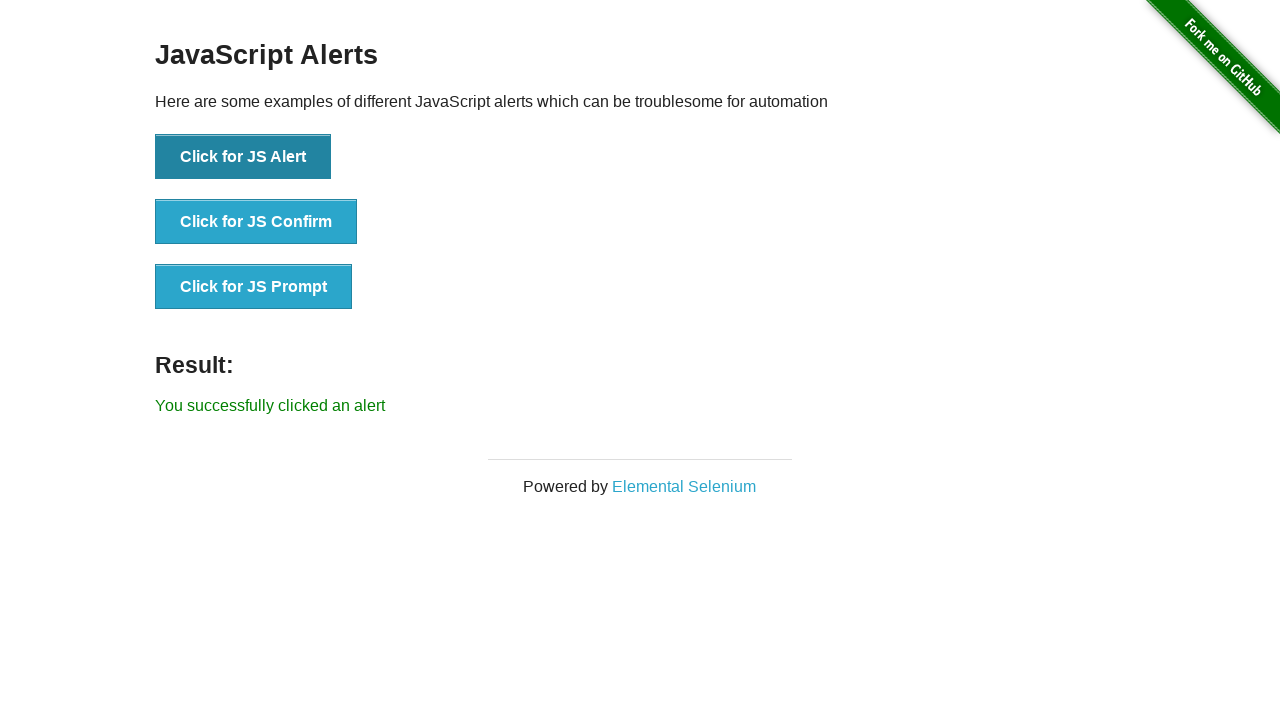